Tests the jQuery UI datepicker widget by clicking on the date input, navigating to the next month, and selecting the 15th day.

Starting URL: https://jqueryui.com/datepicker/

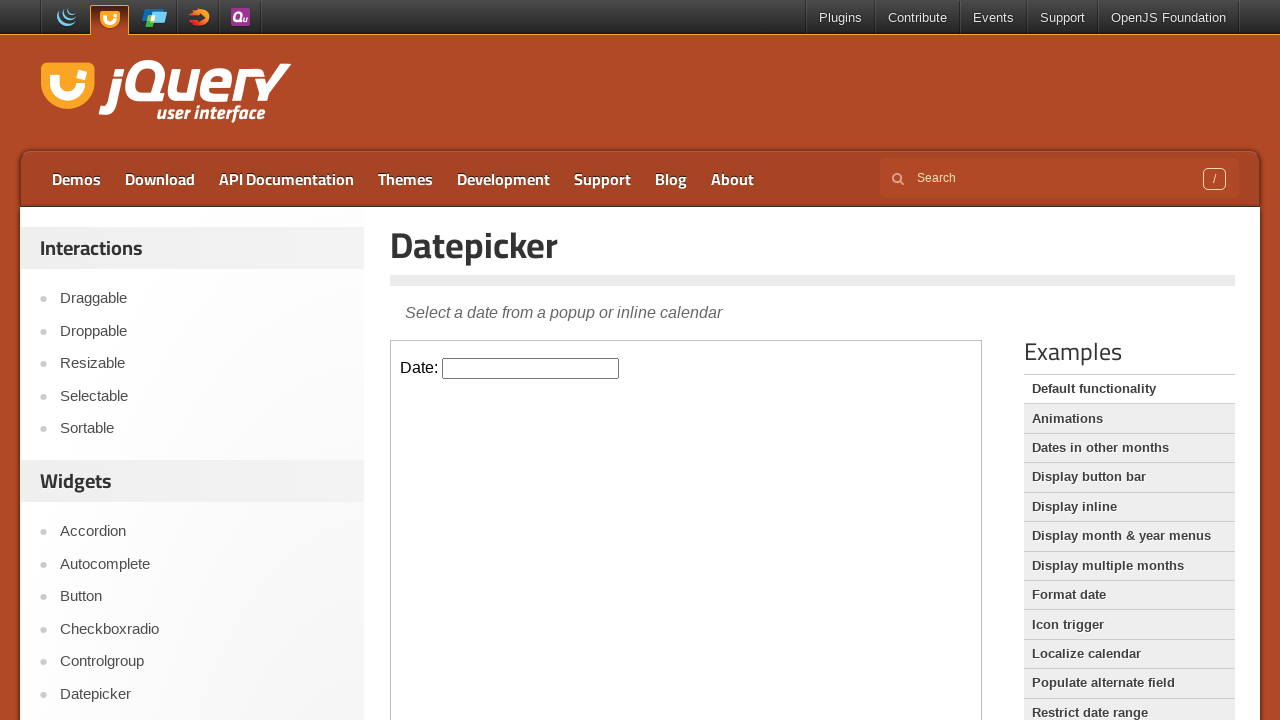

Located the demo frame containing the datepicker widget
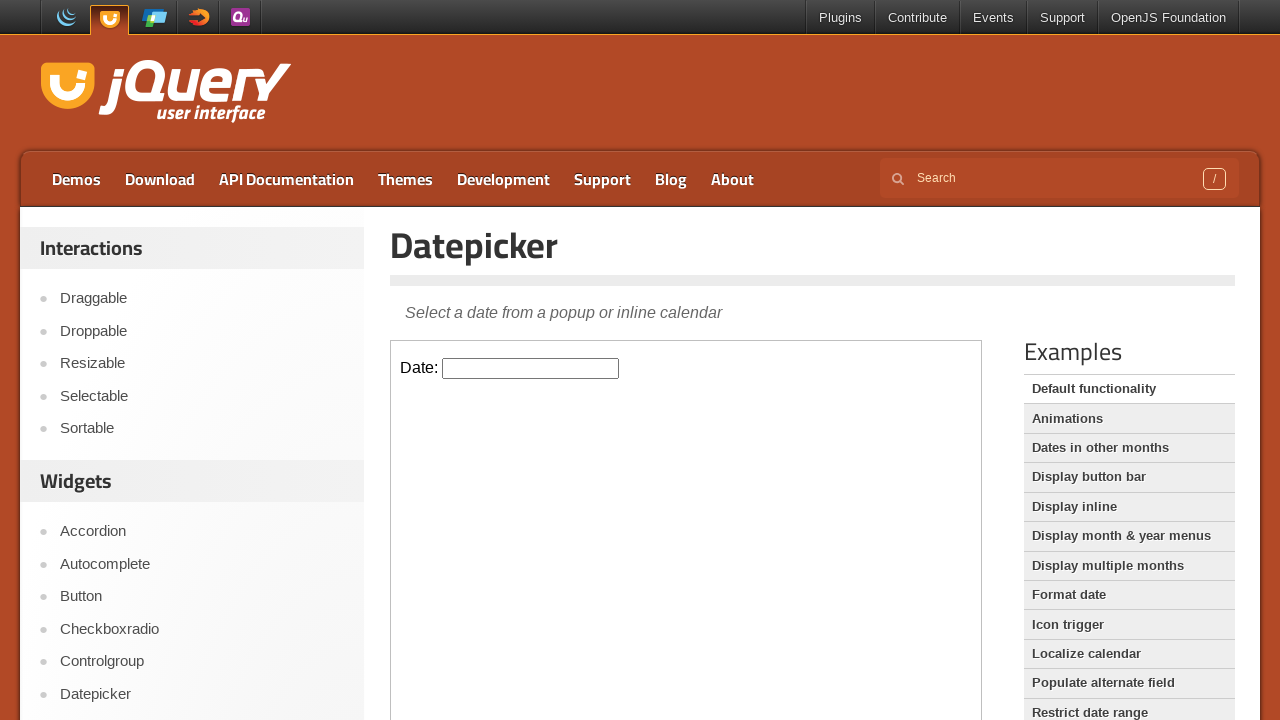

Clicked on the datepicker input to open the calendar at (531, 368) on .demo-frame >> internal:control=enter-frame >> #datepicker
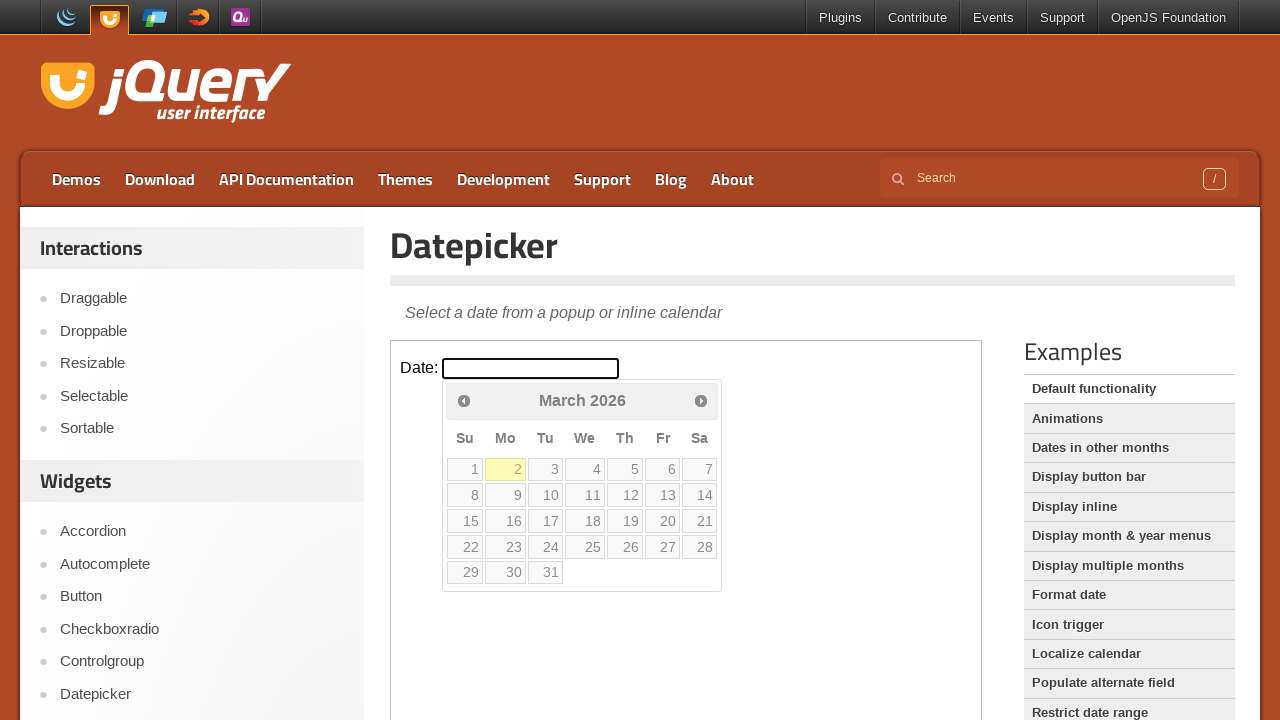

Clicked the Next button to navigate to the next month at (701, 400) on .demo-frame >> internal:control=enter-frame >> [title='Next']
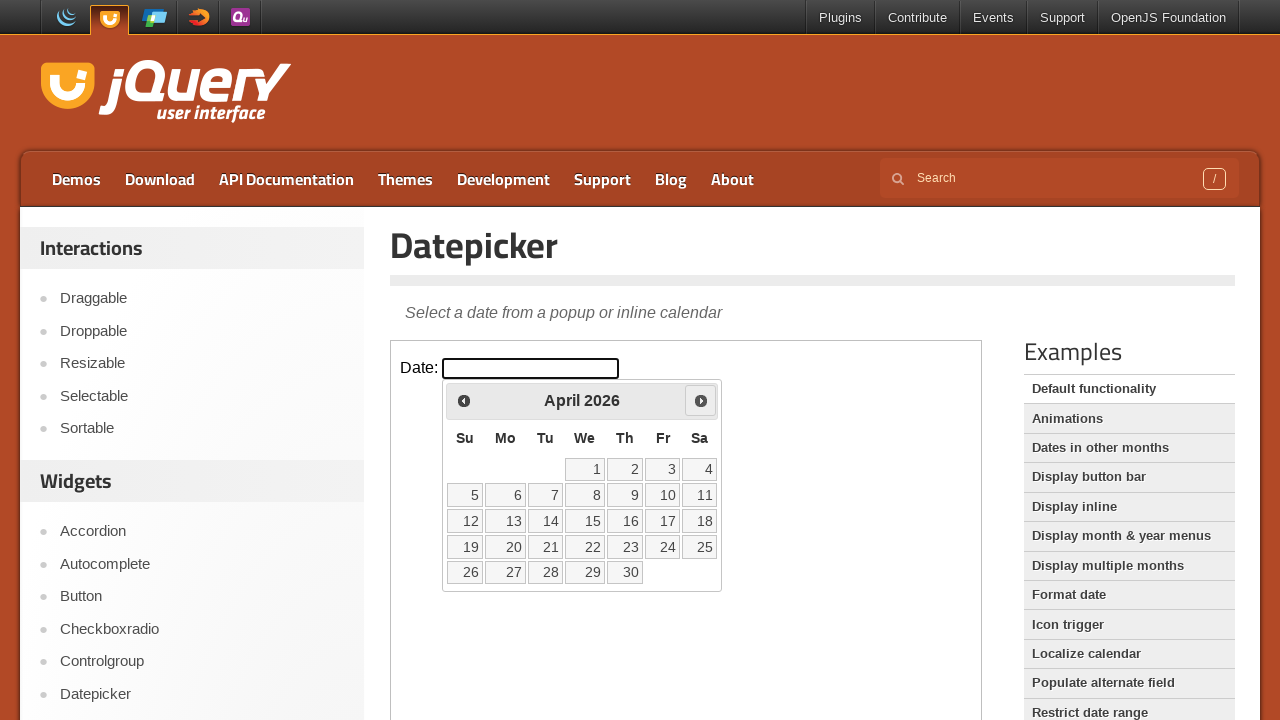

Selected the 15th day from the datepicker calendar at (585, 521) on .demo-frame >> internal:control=enter-frame >> text='15'
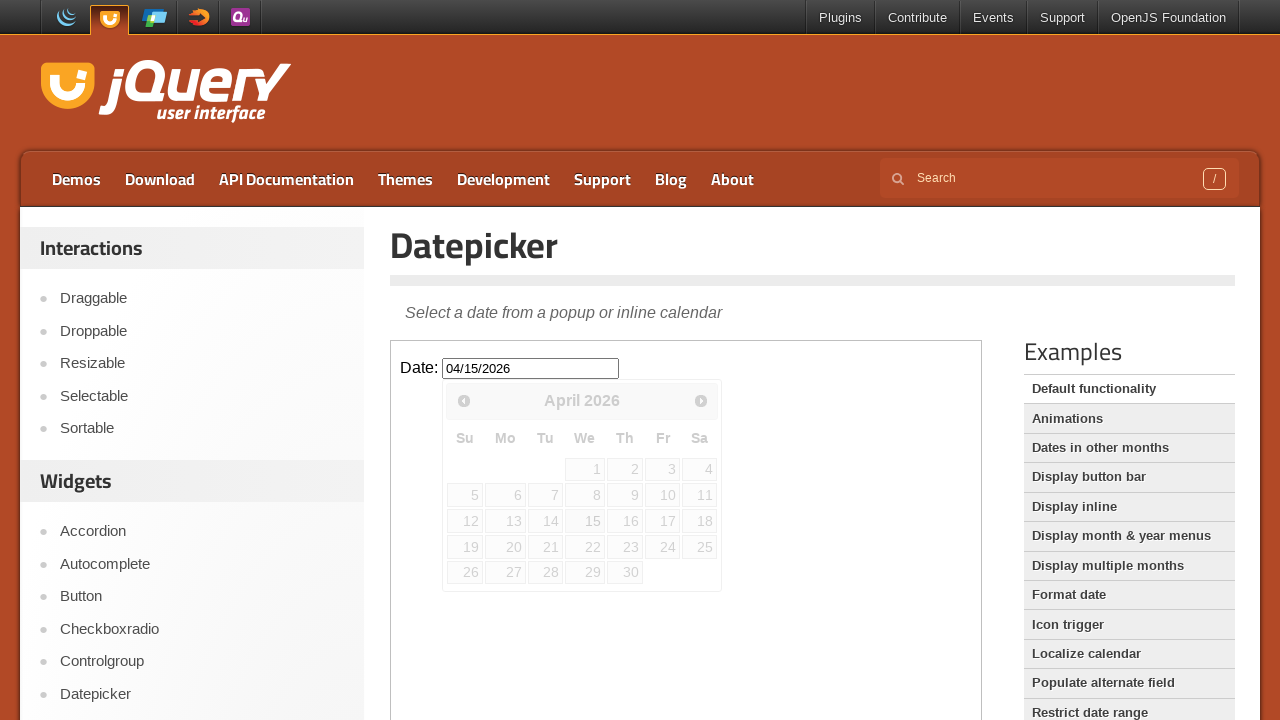

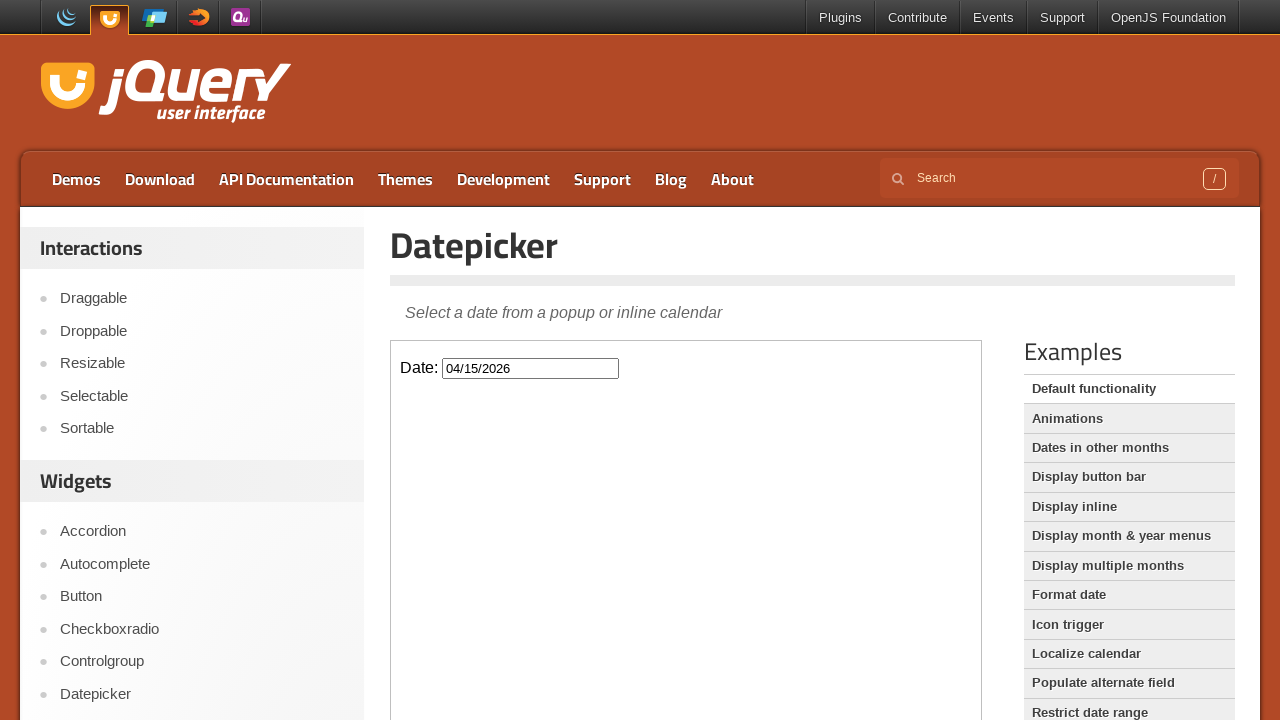